Tests window handling functionality by clicking a Help link that opens in a new window and switching between windows

Starting URL: https://accounts.google.com/signup

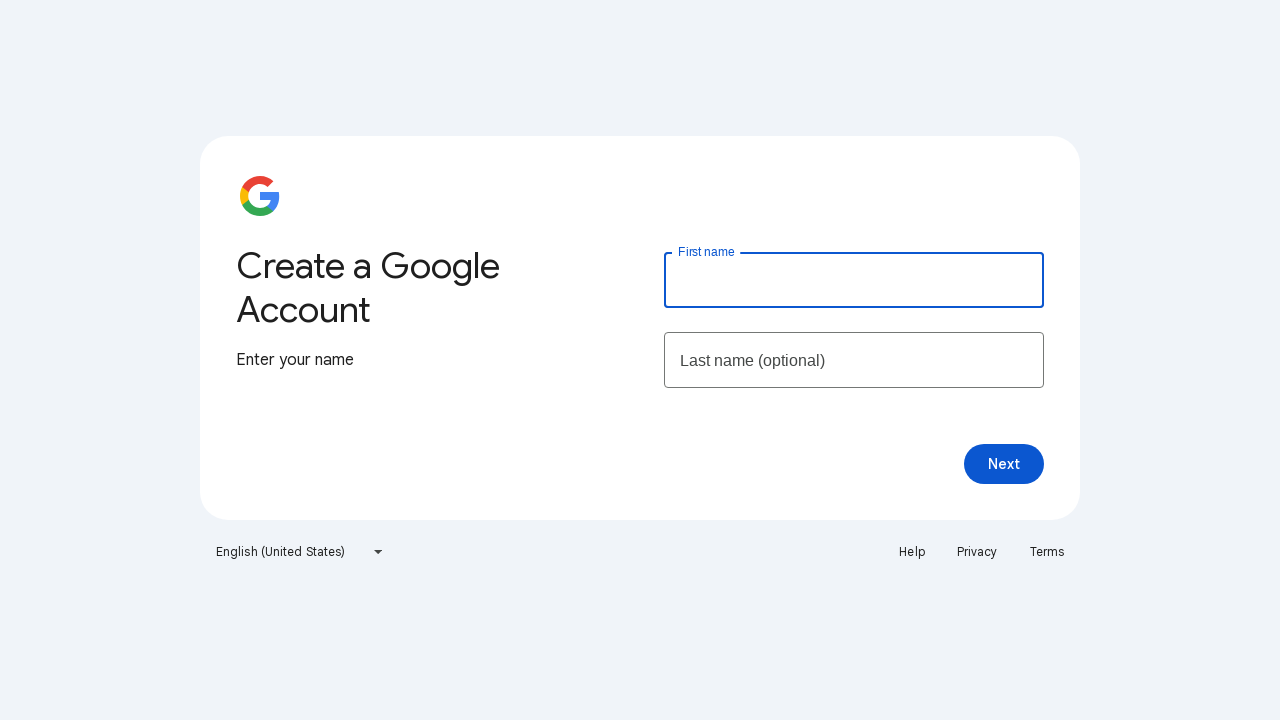

Clicked Help link to open new window at (912, 552) on text=Help
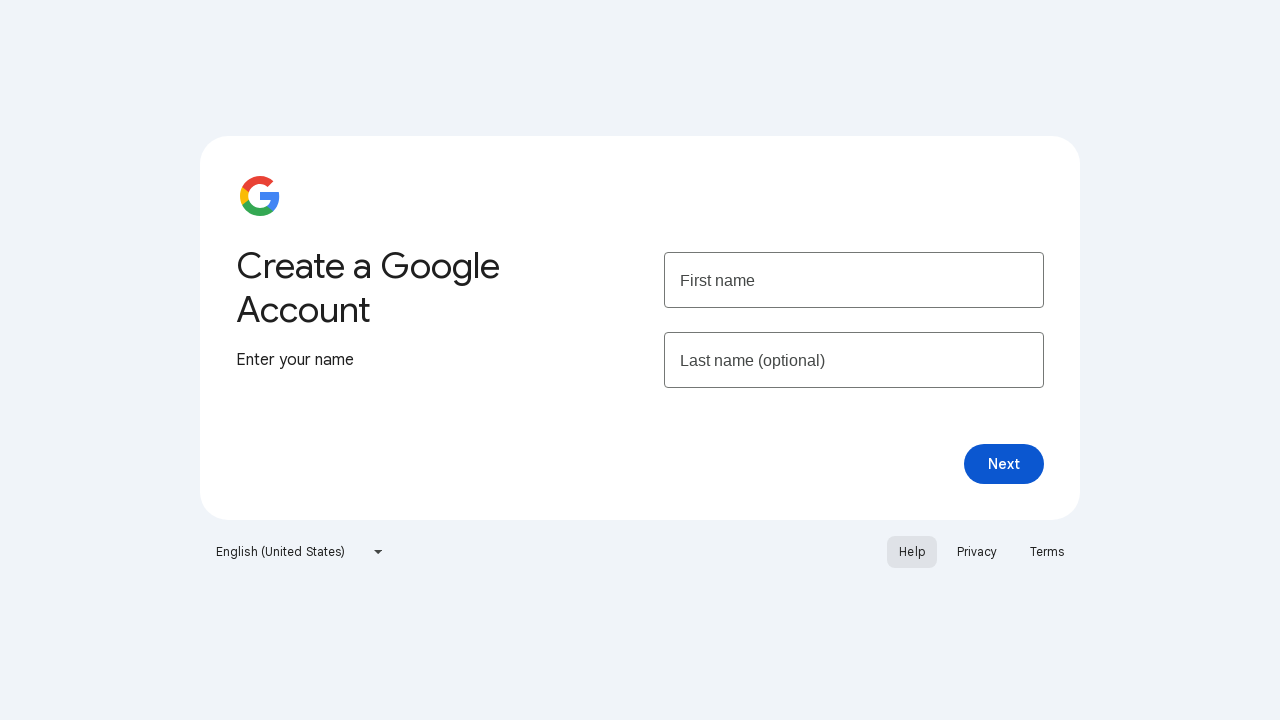

New window/tab opened and captured
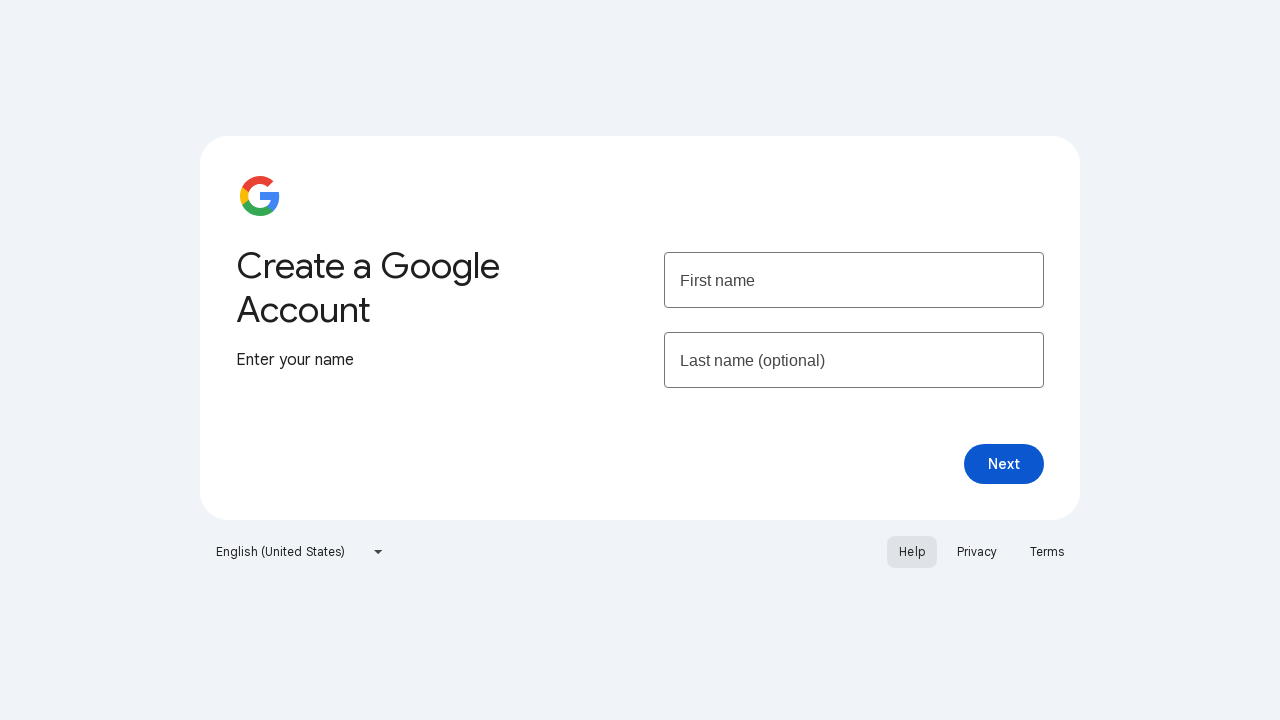

New page finished loading
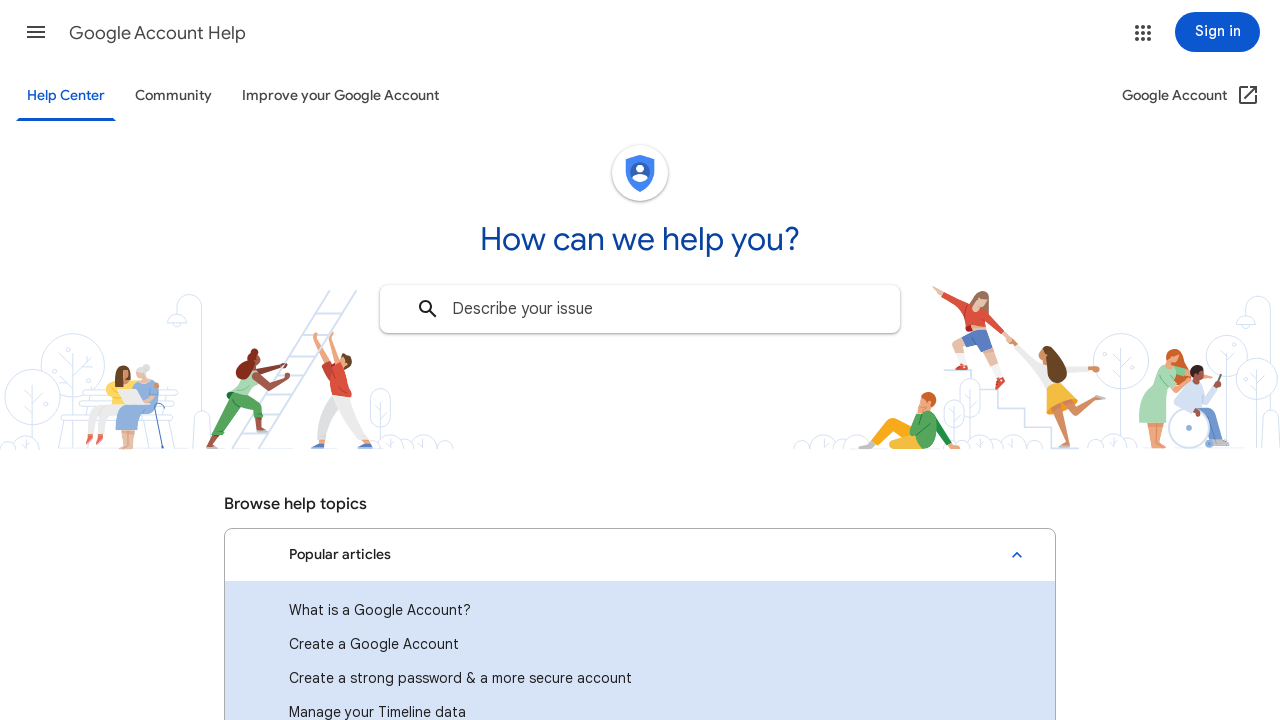

Successfully handling multiple windows - original page and new Help window both accessible
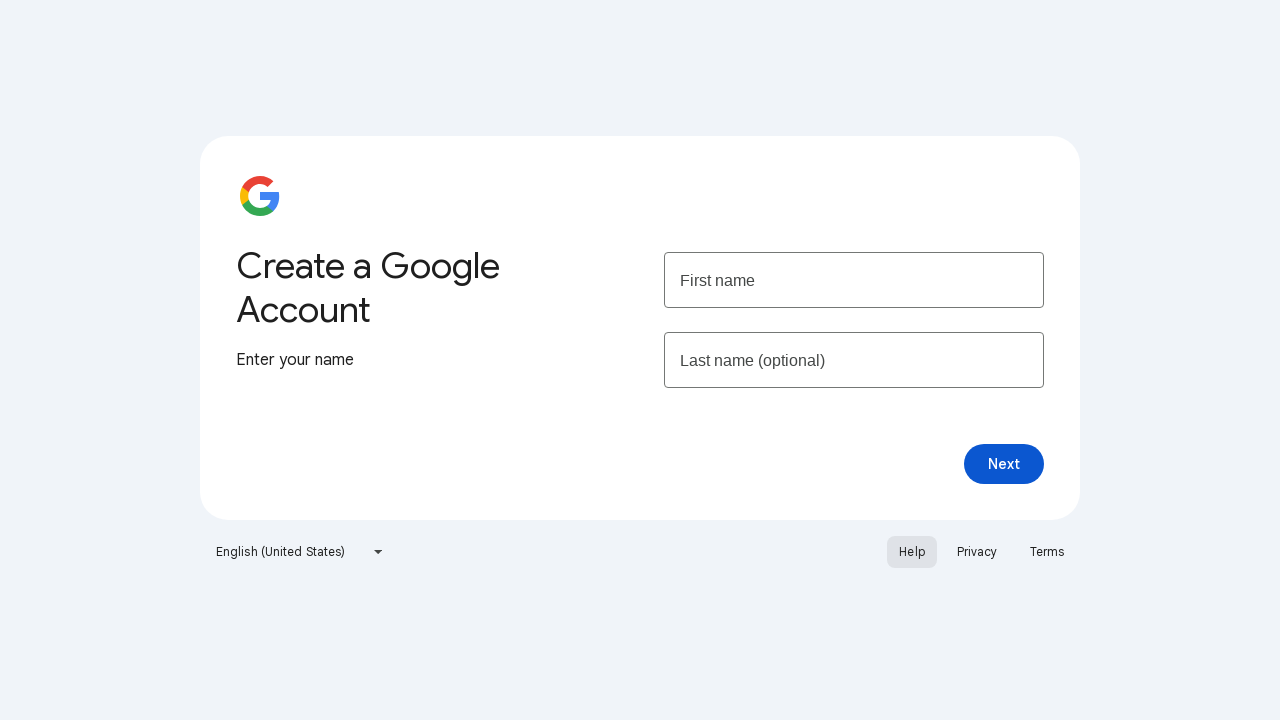

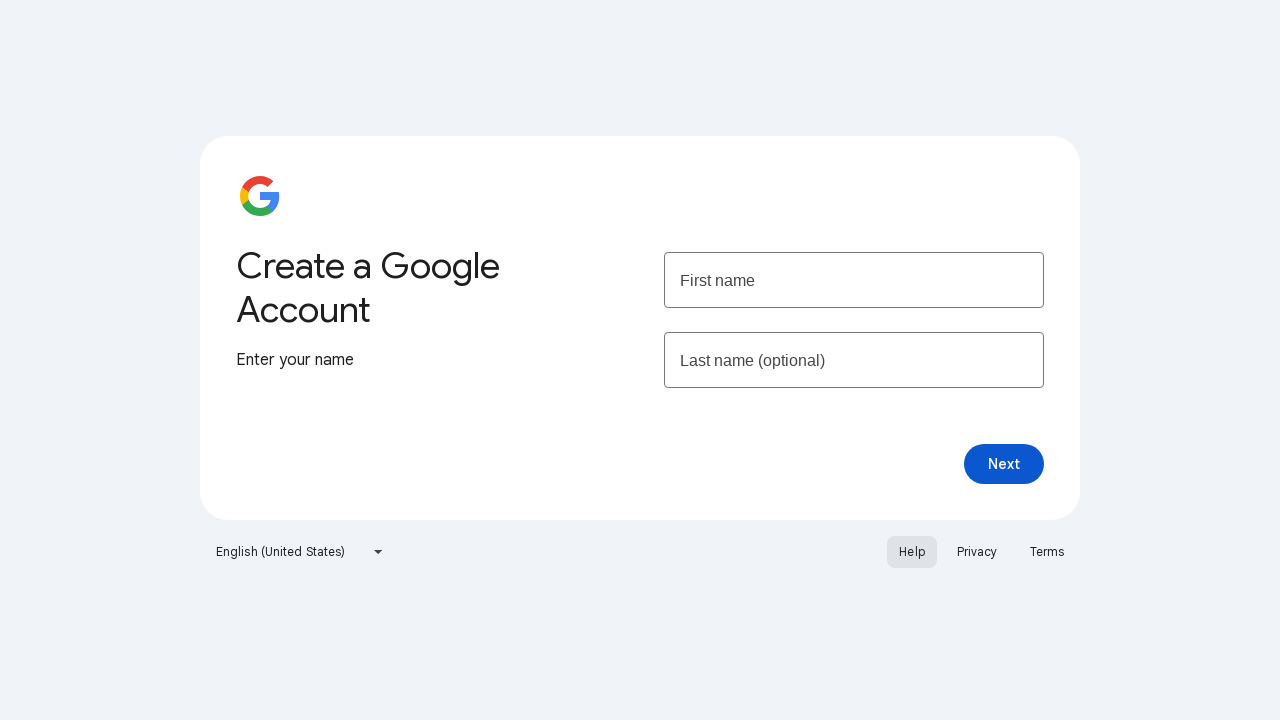